Tests the book search functionality on a PWA by navigating through Shadow DOM elements to find the search input field and entering a search query for books.

Starting URL: https://books-pwakit.appspot.com

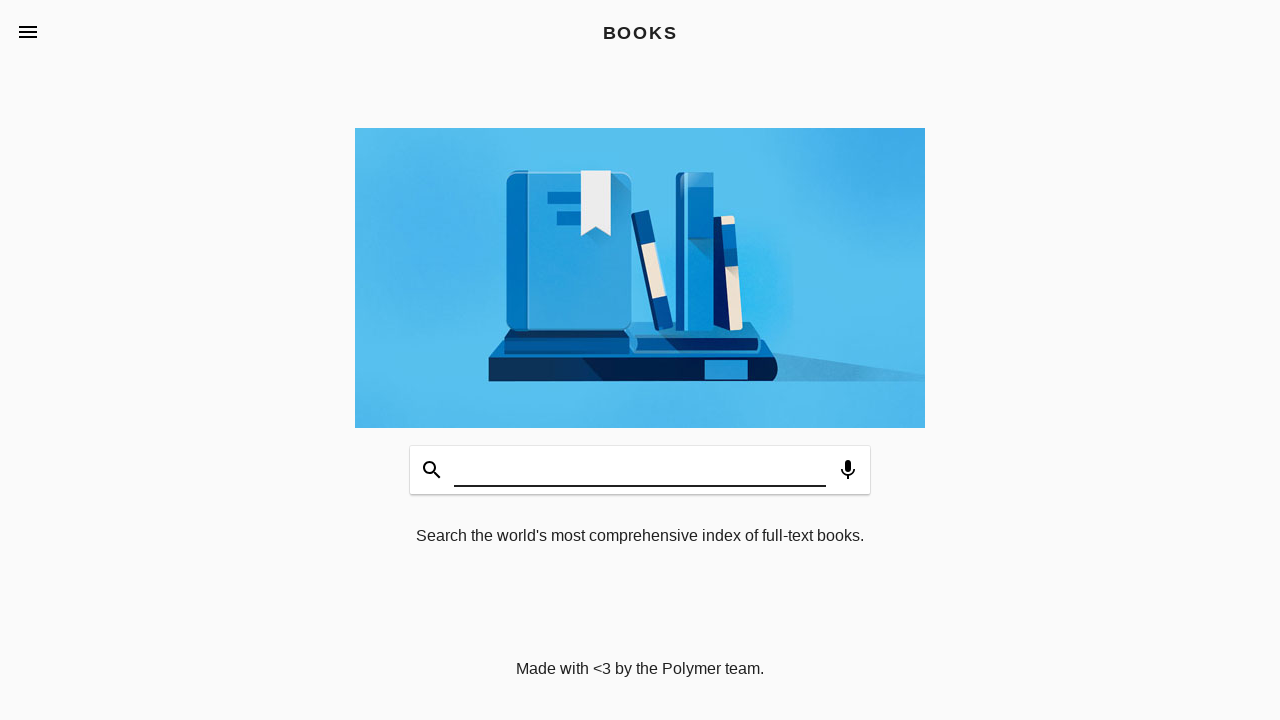

Set viewport size to 1920x1080
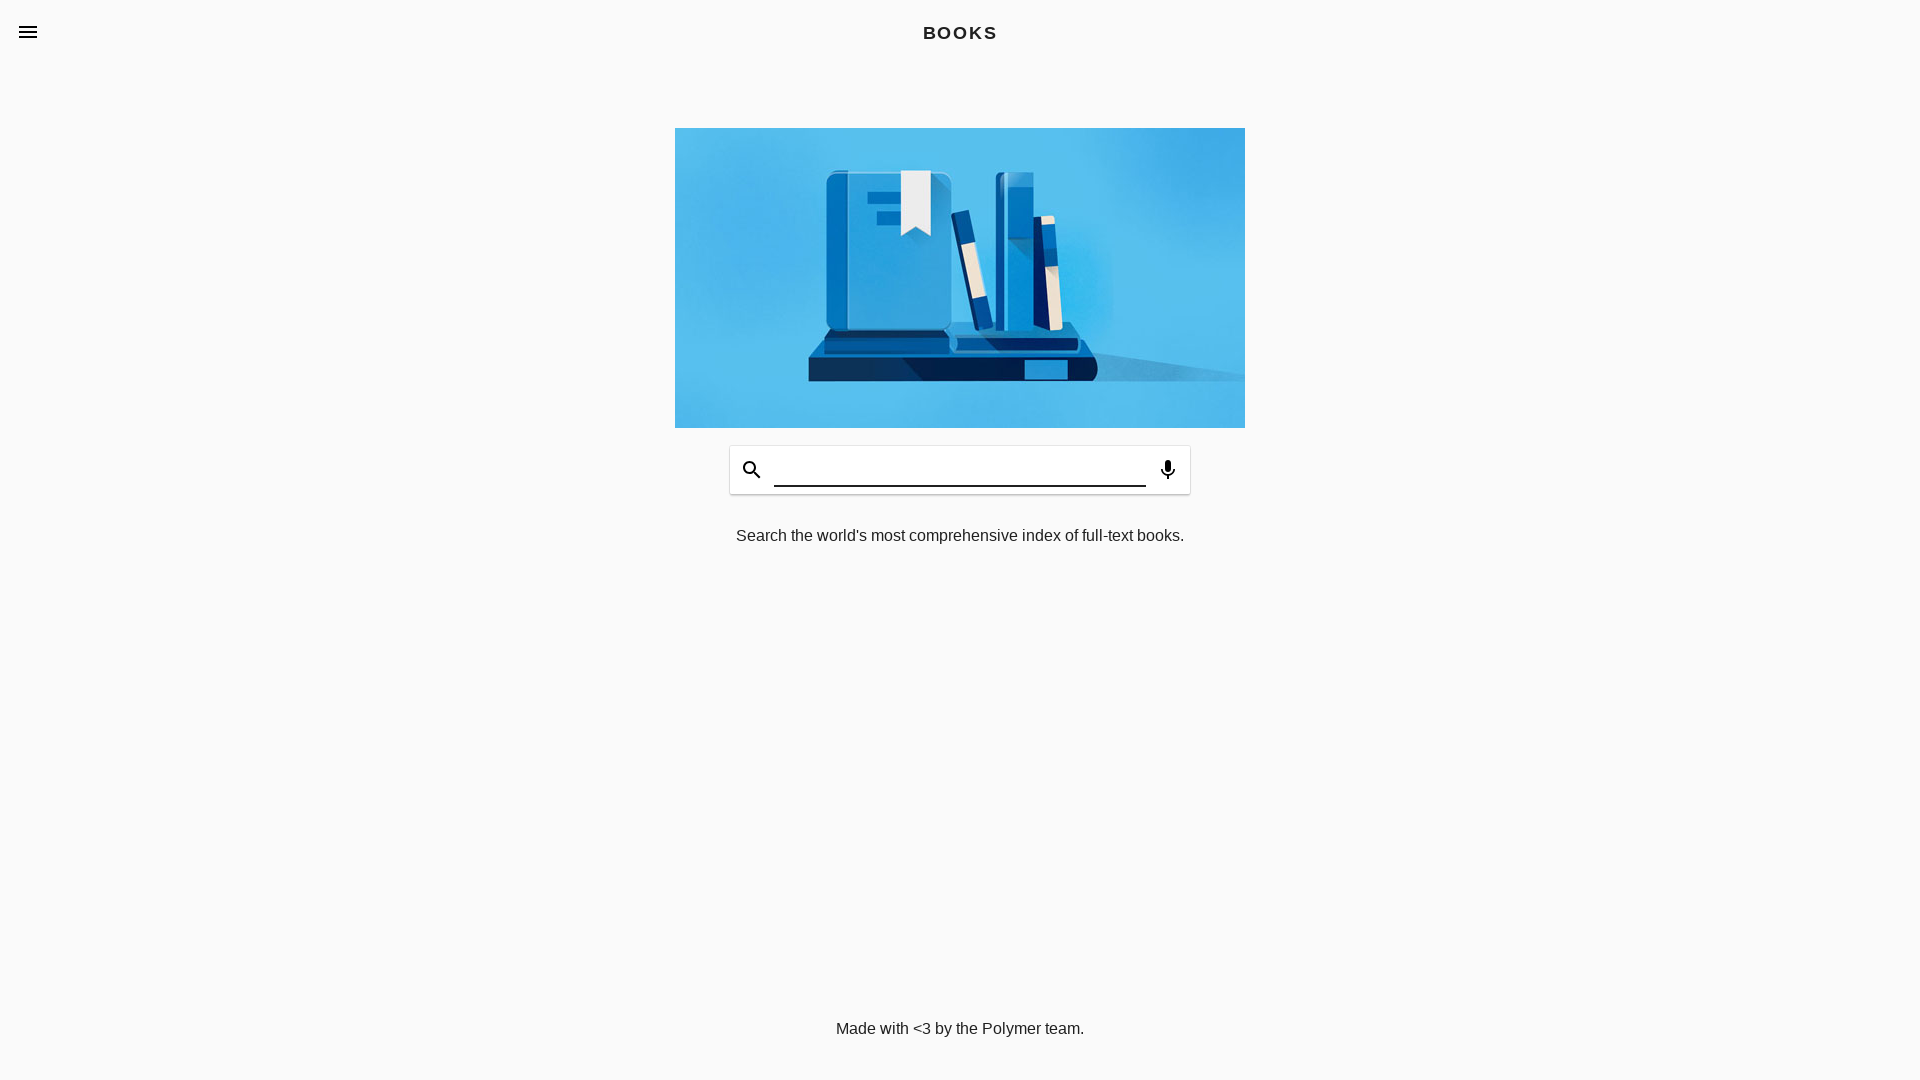

Waited for book-app custom element to load
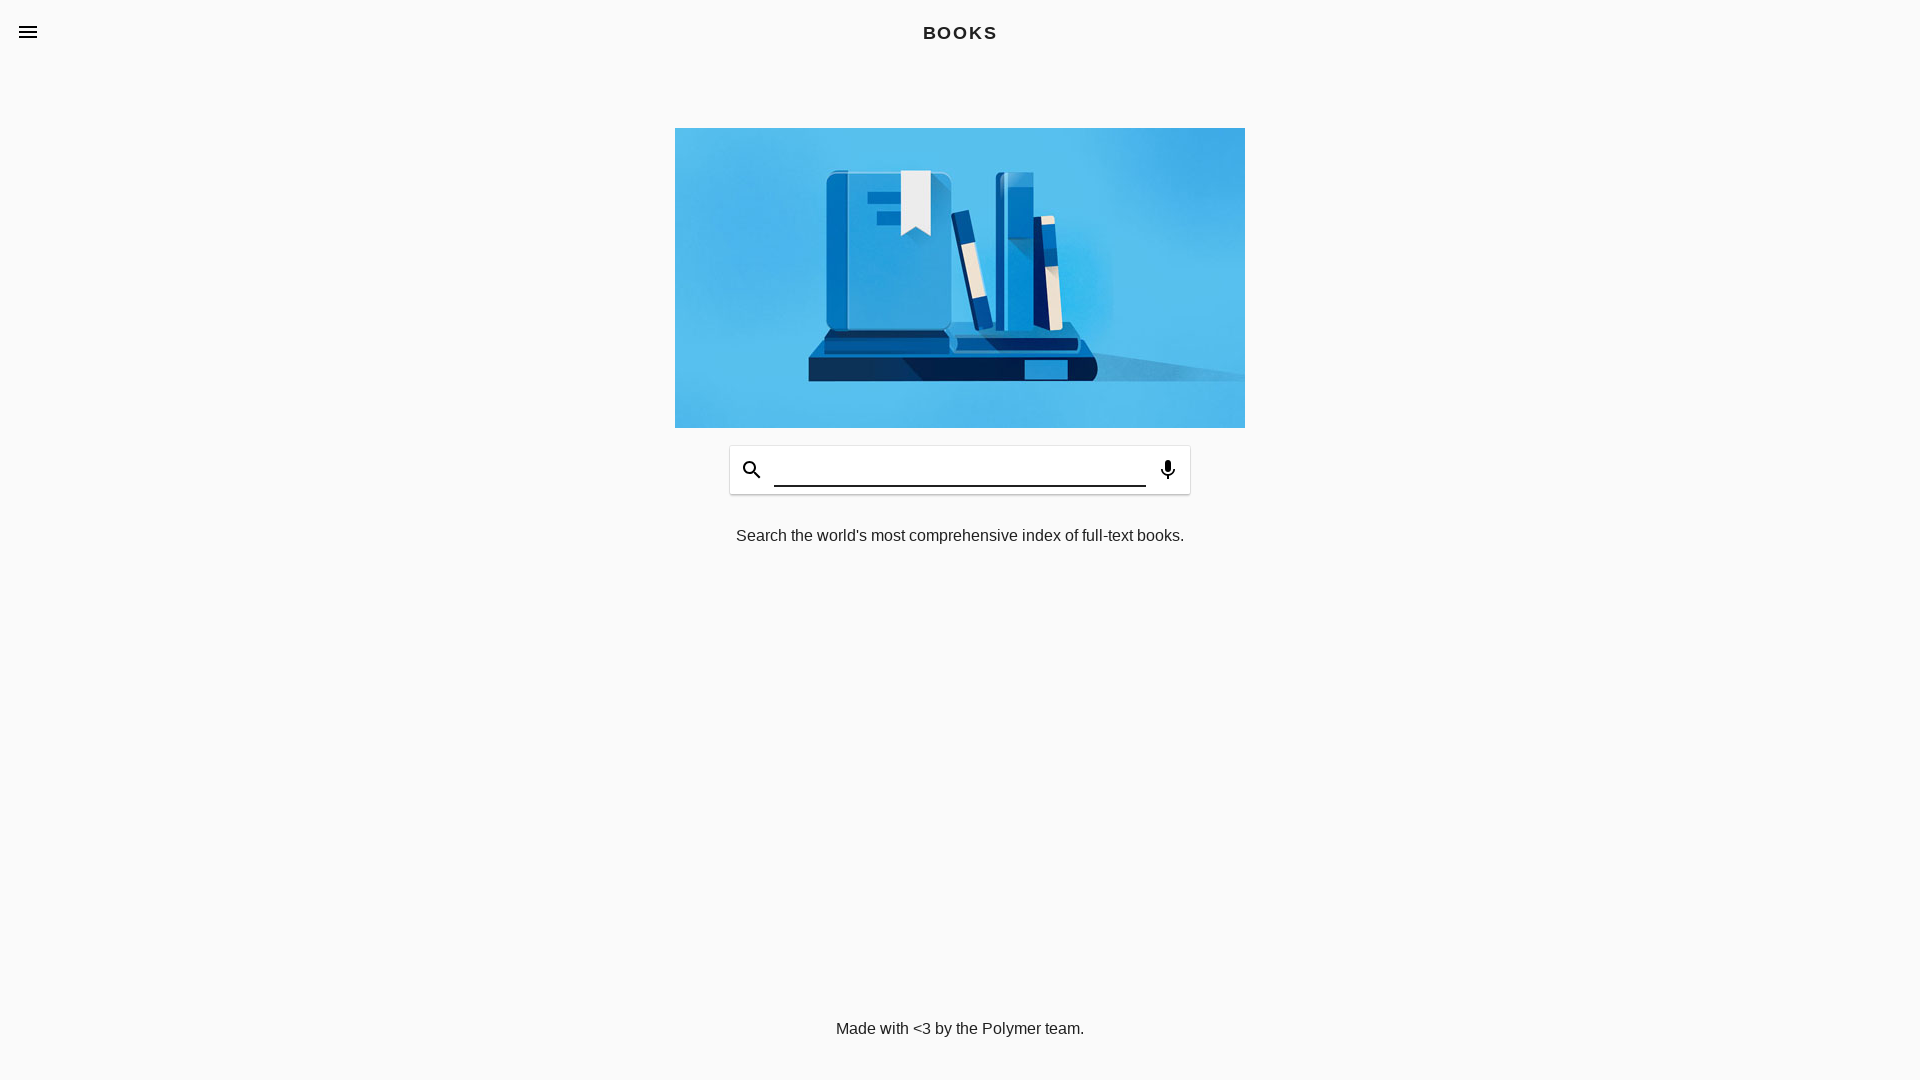

Located search input field through Shadow DOM
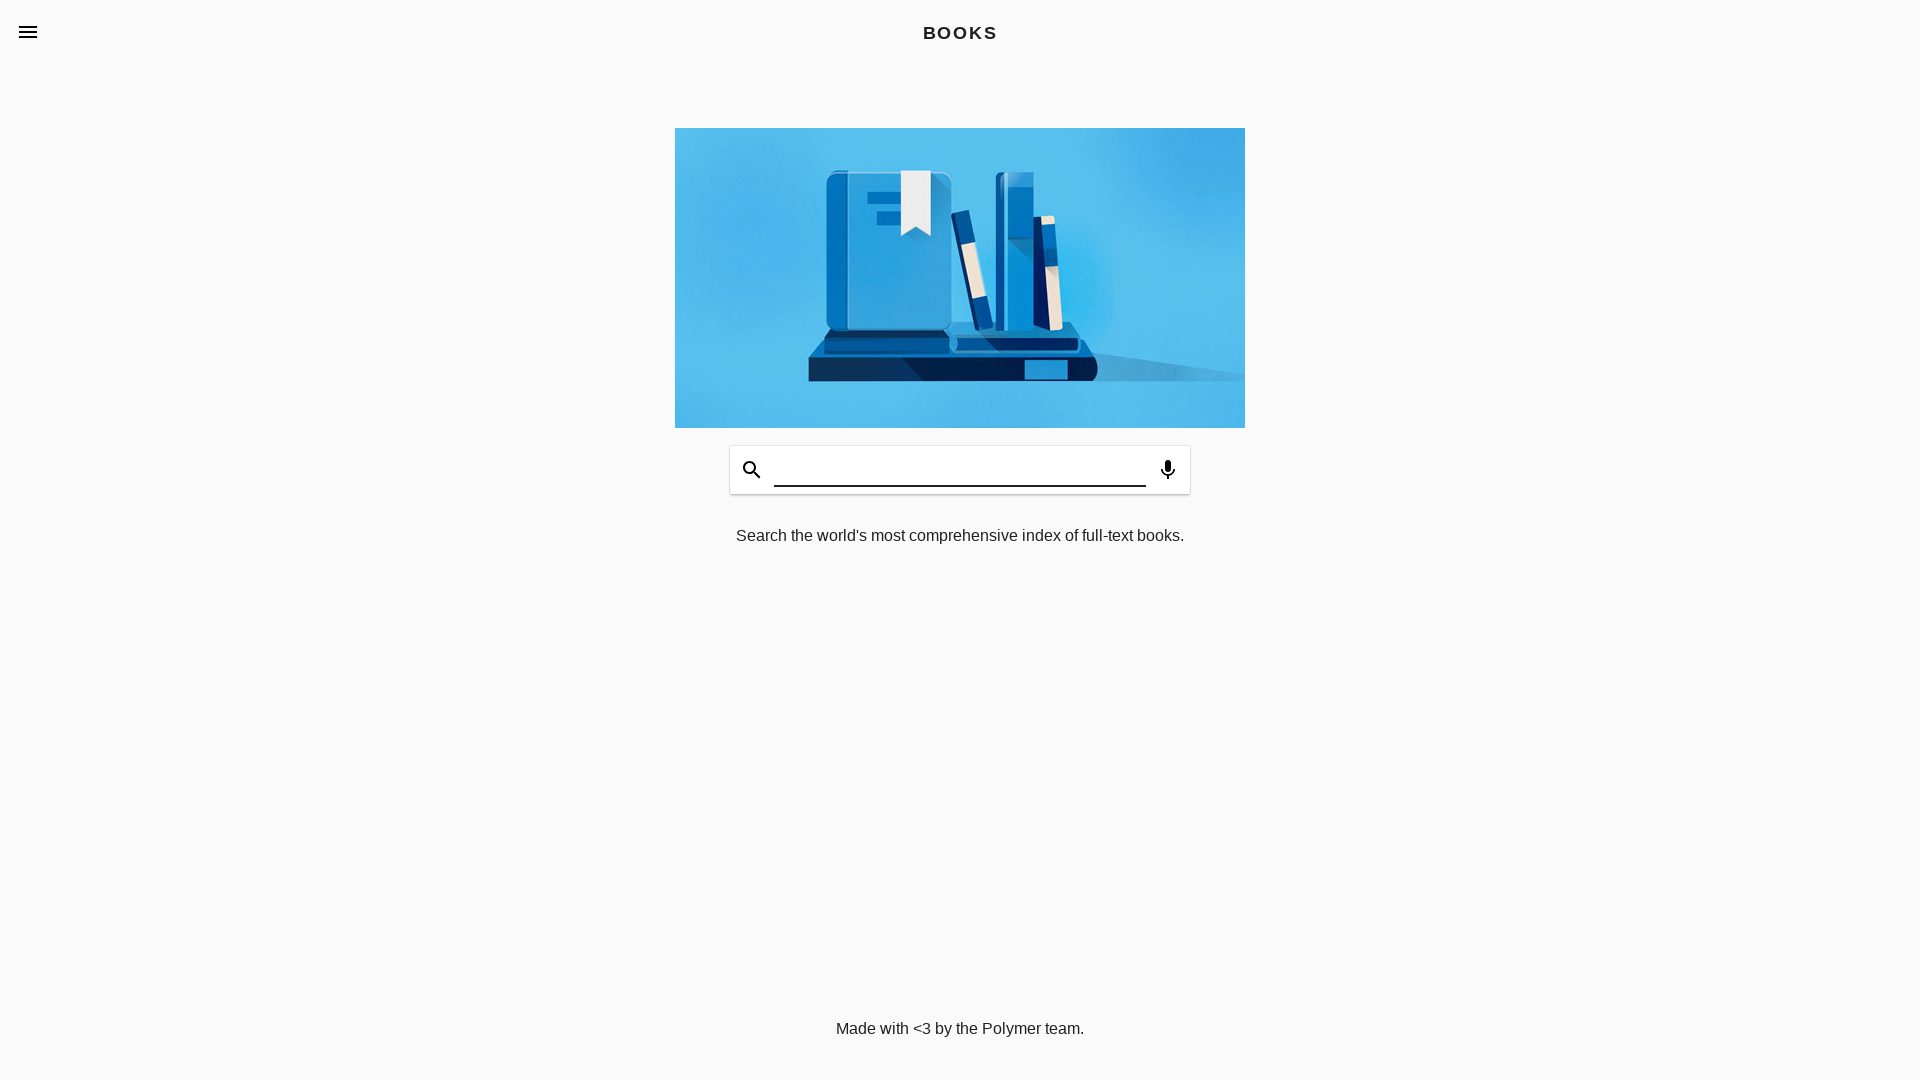

Entered search query 'selenium Webdriver' into the book search input field
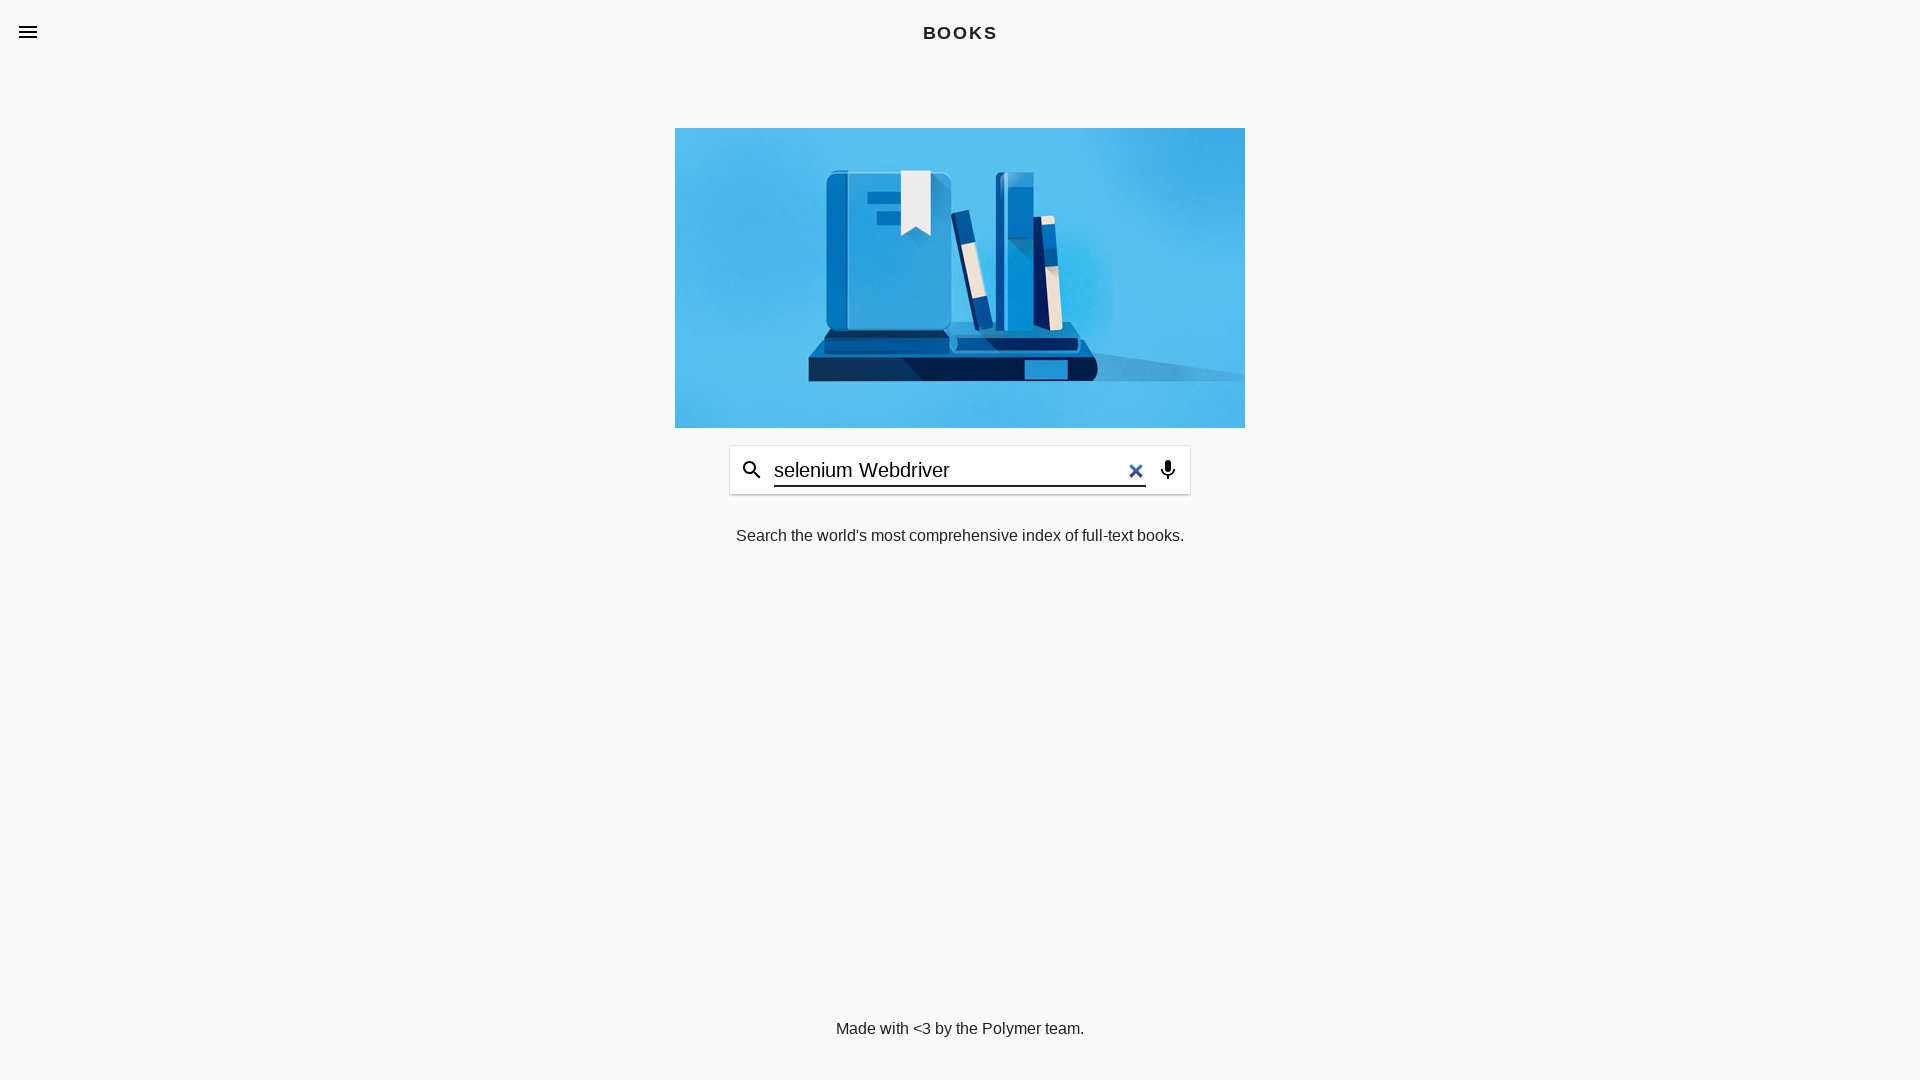

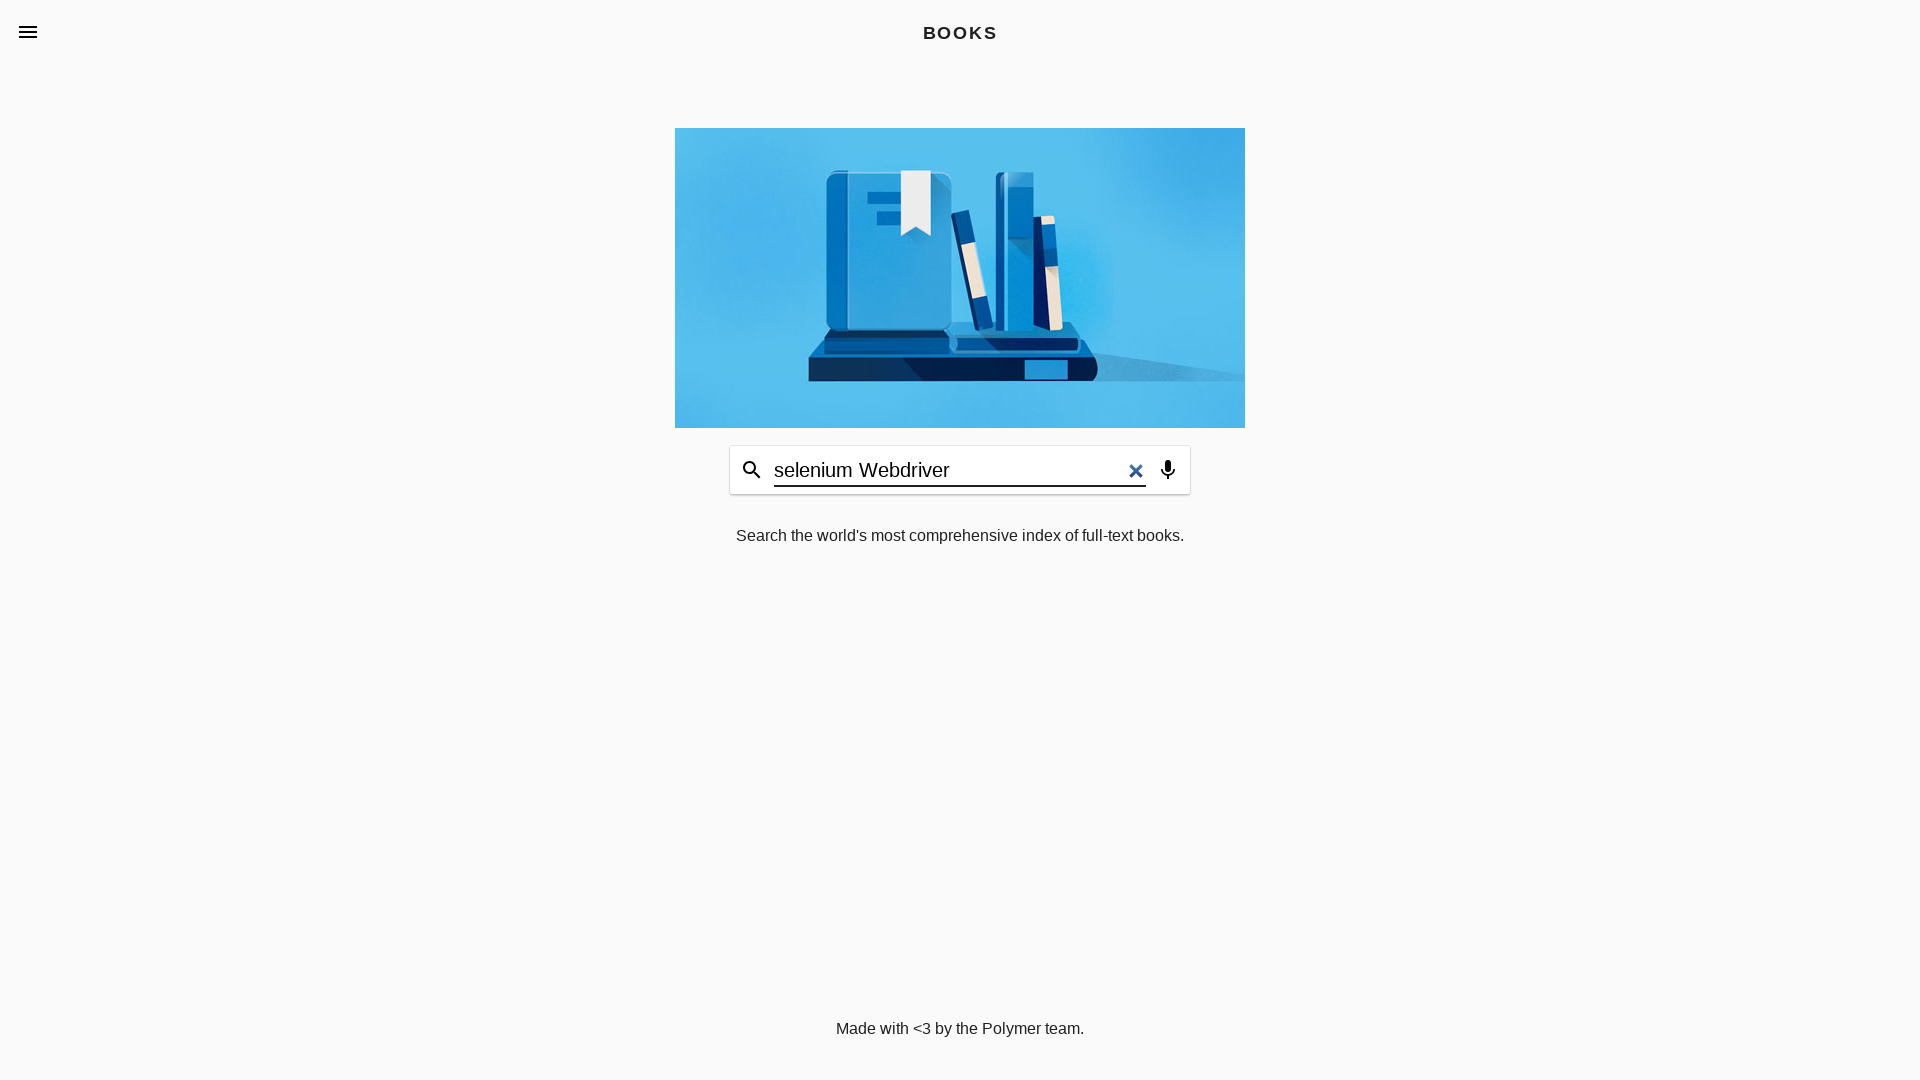